Tests language dropdown navigation on Selenium website by clicking dropdown and selecting Portuguese language option

Starting URL: https://www.selenium.dev/

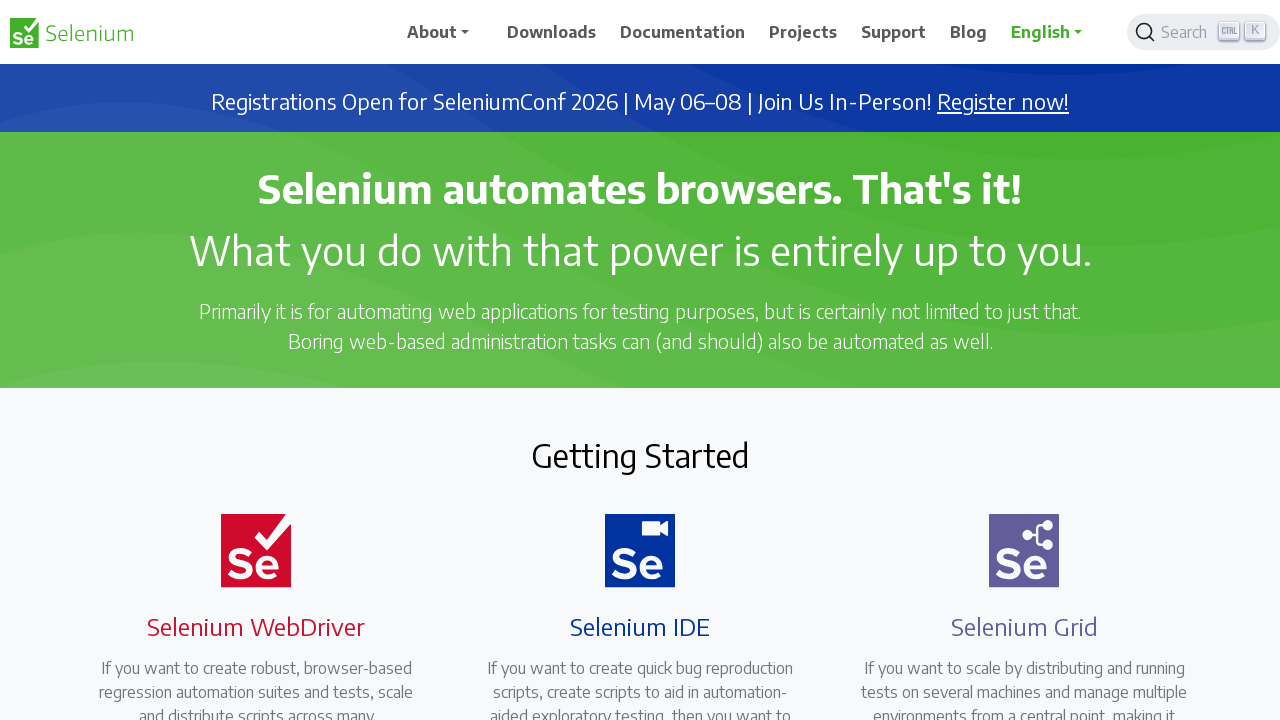

Clicked on language dropdown to open menu at (1053, 32) on xpath=//a[@href='/pt-br/']//ancestor::div[@class='dropdown']
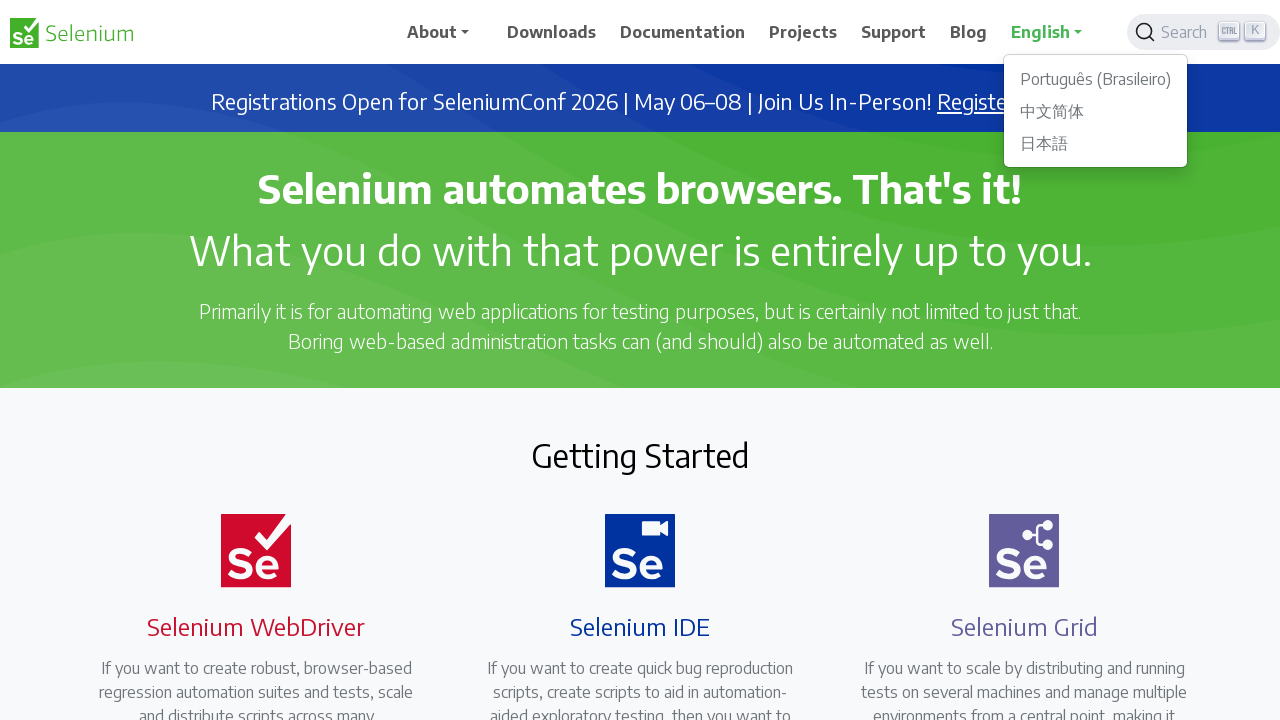

Located all dropdown language options
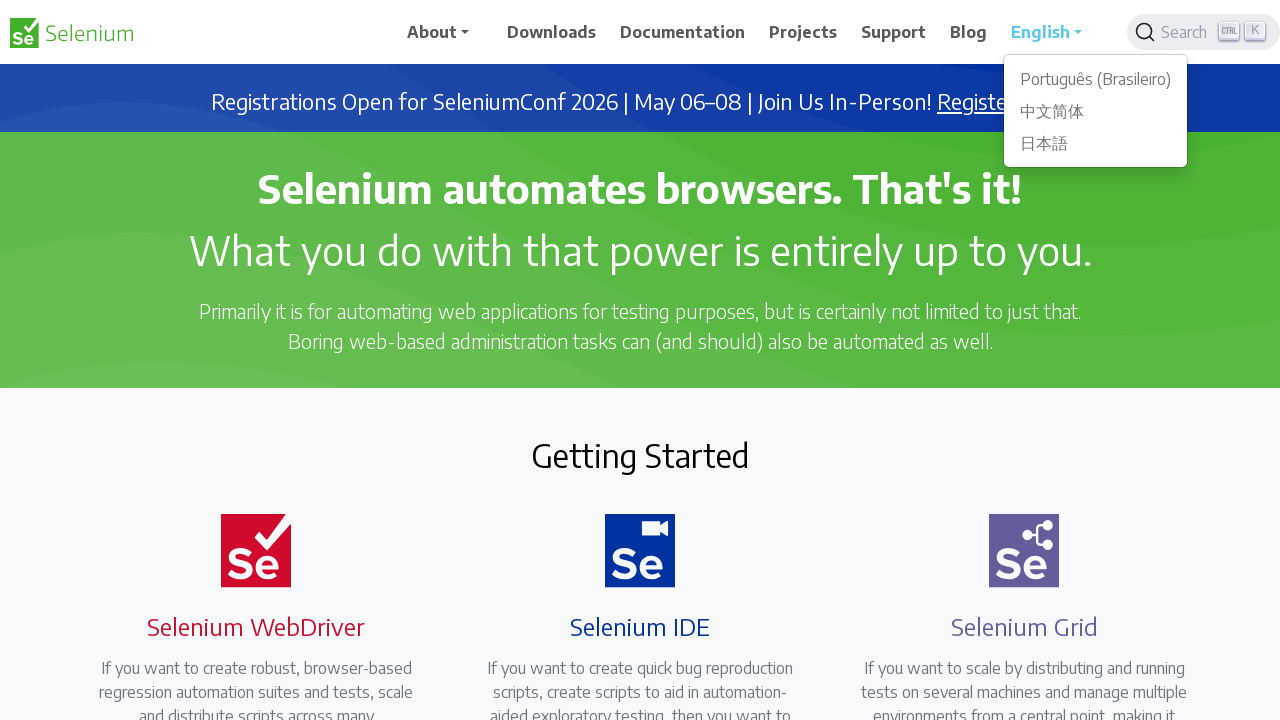

Selected Portuguese (Brasileiro) language option from dropdown at (1096, 79) on xpath=//div[@class='dropdown']//child::a[@class='dropdown-item'] >> nth=0
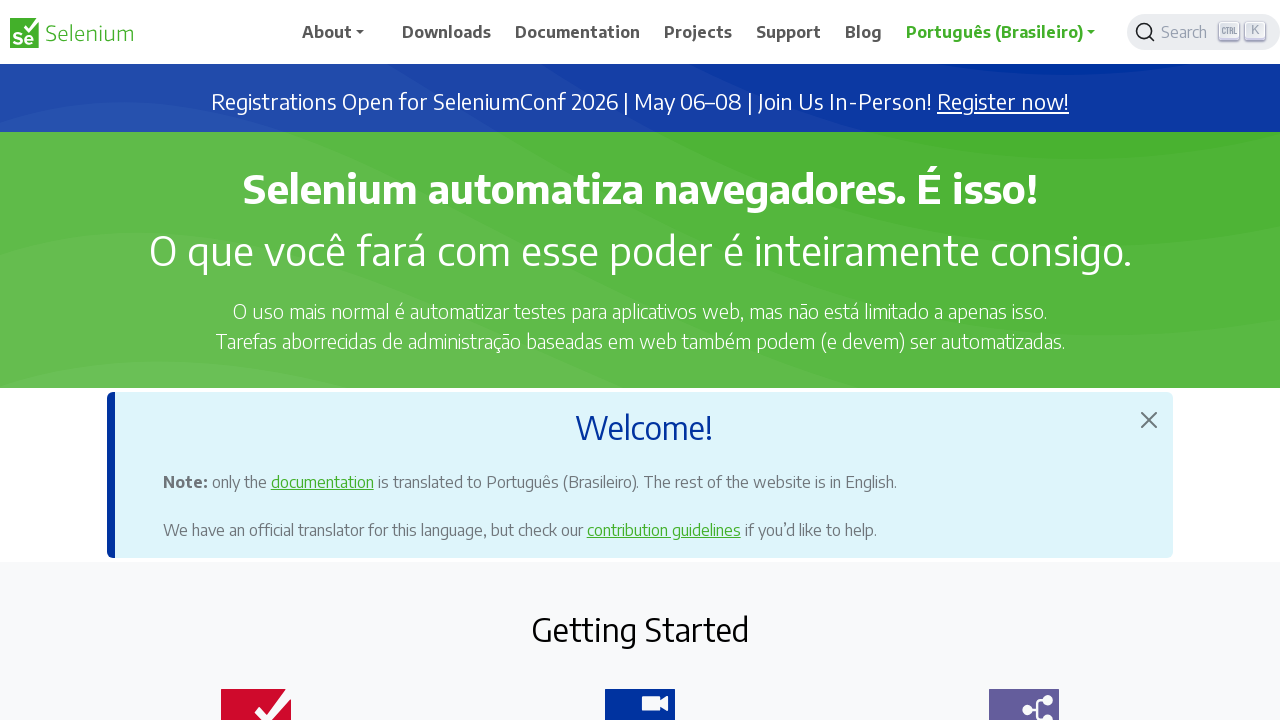

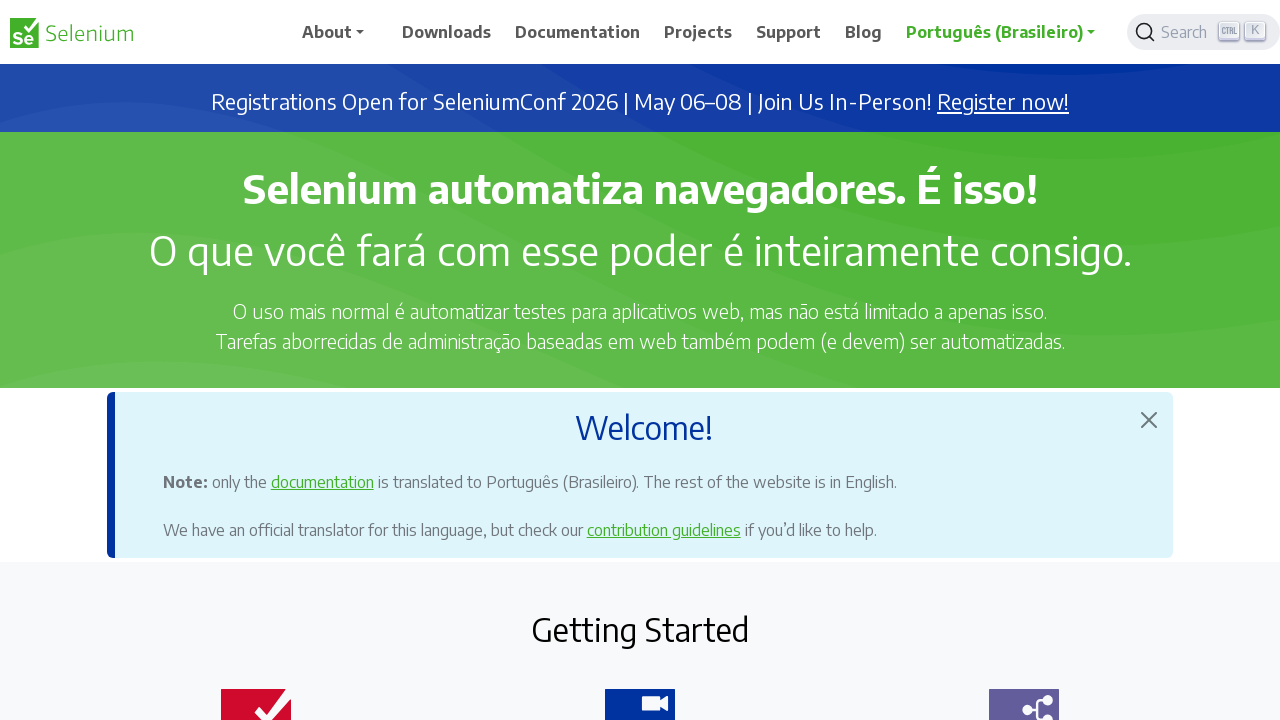